Tests mouse hover functionality by hovering over a menu item to reveal hidden options and then clicking on one of the revealed options

Starting URL: https://demo.automationtesting.in/Datepicker.html

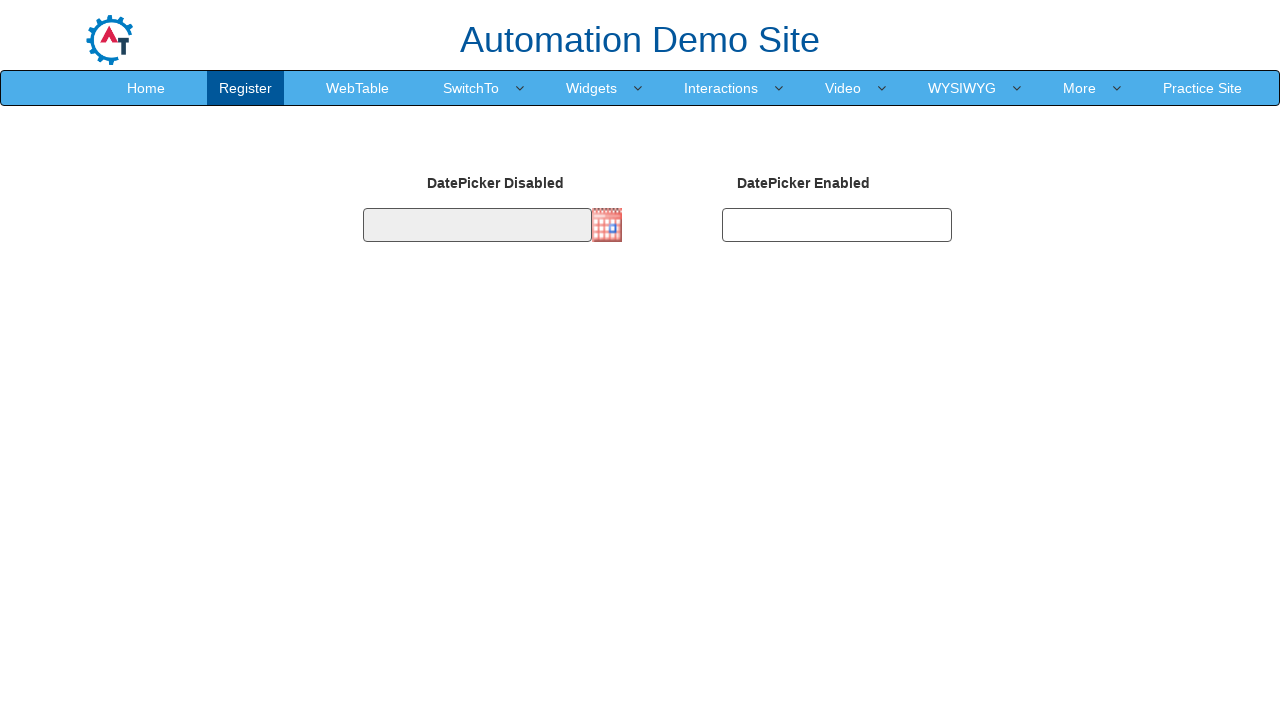

Navigated to Datepicker demo page
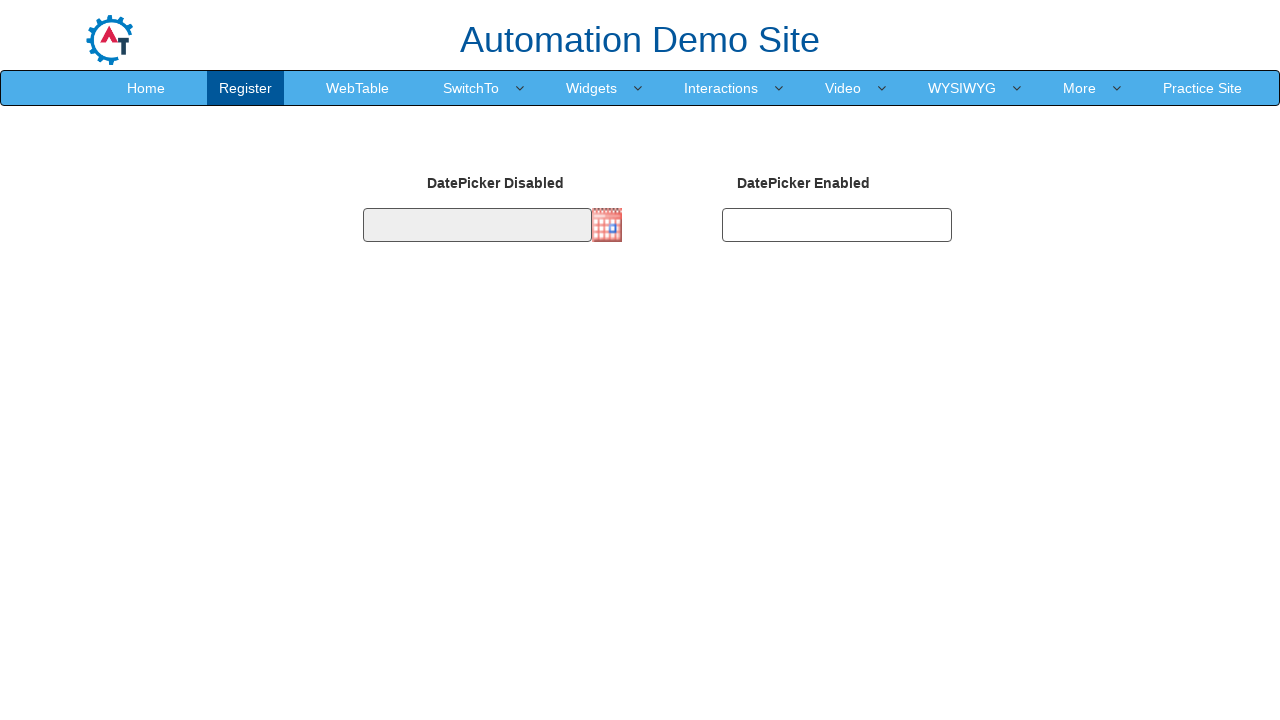

Hovered over SwitchTo menu to reveal hidden options at (471, 88) on xpath=//a[normalize-space()='SwitchTo']
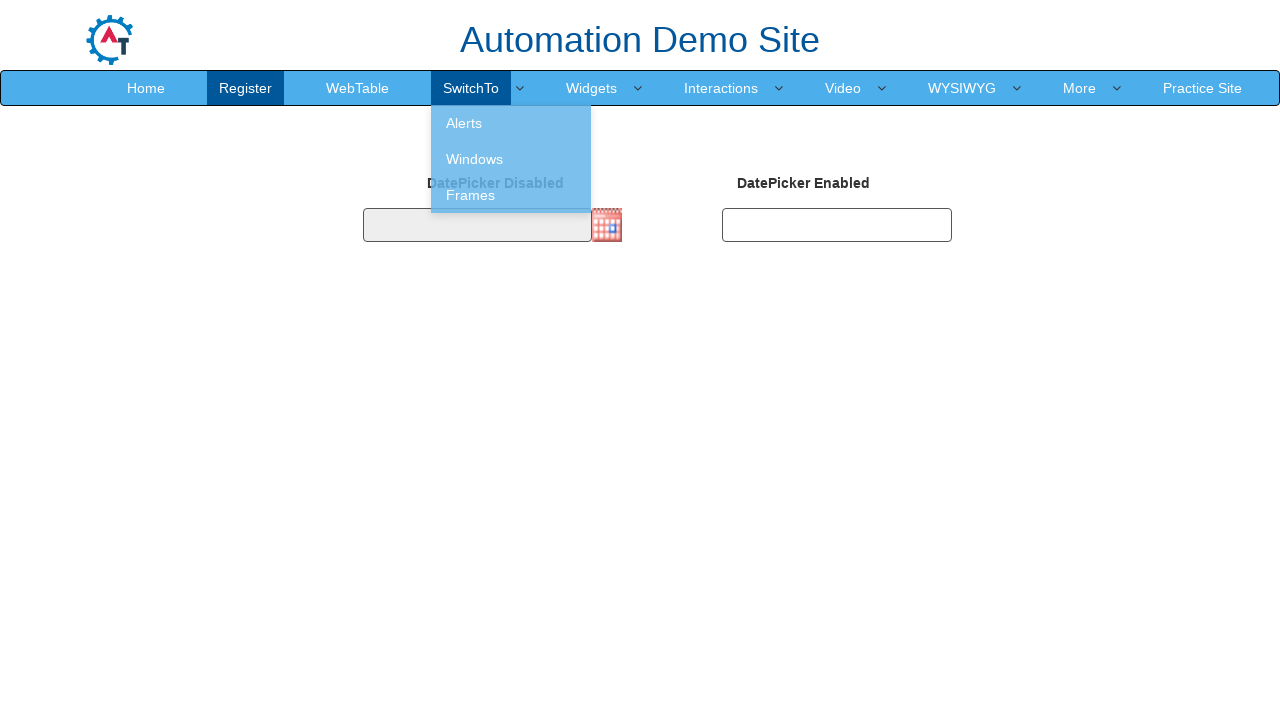

Clicked on Frames option revealed by hover at (511, 195) on a[href='Frames.html']
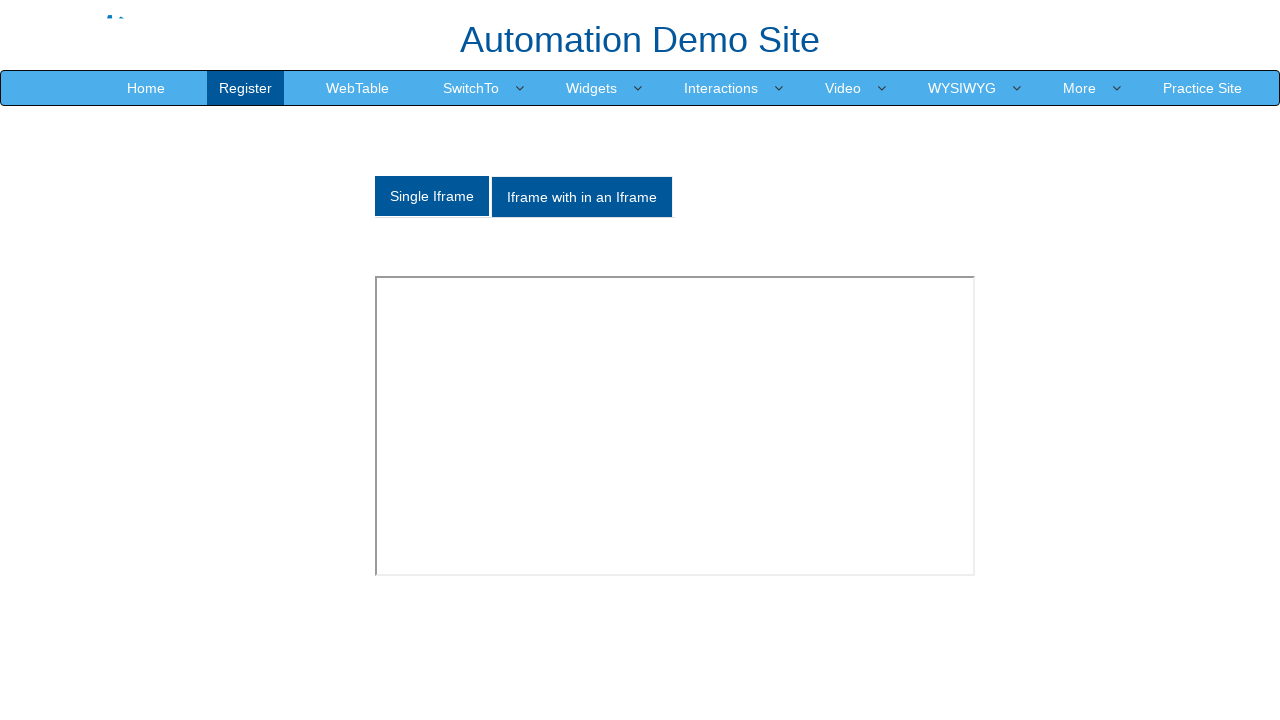

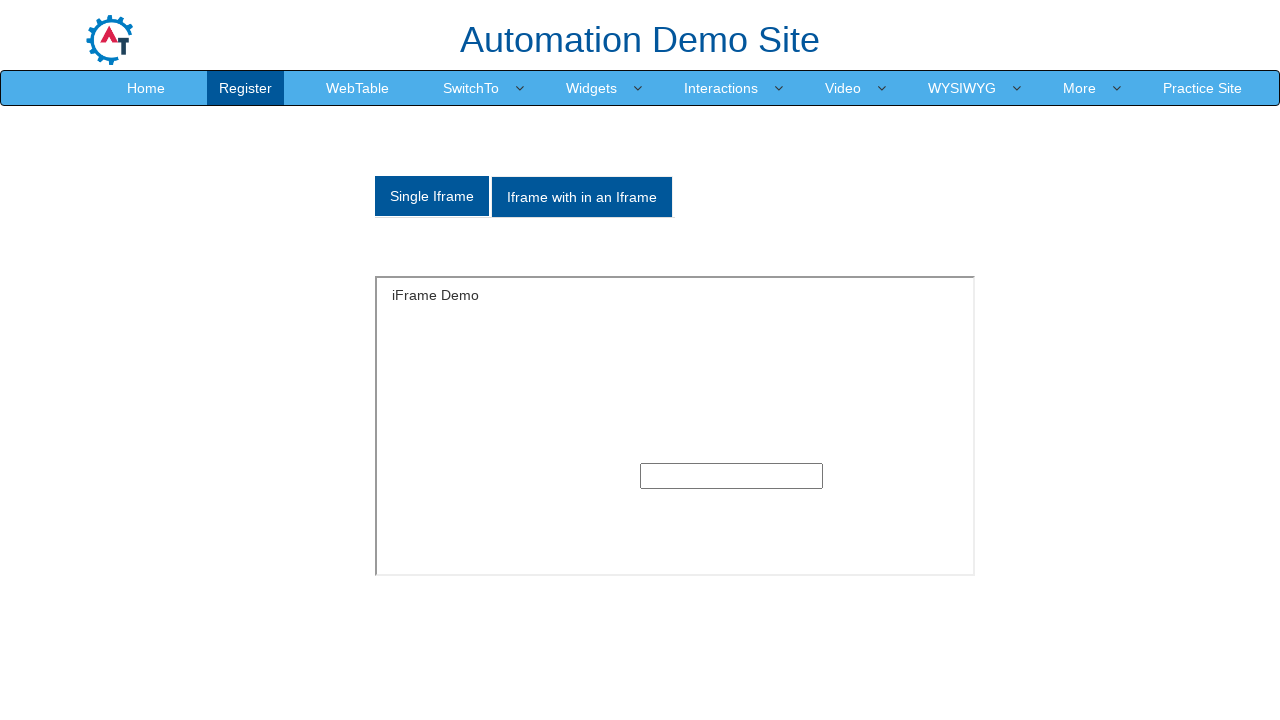